Tests drag-and-drop functionality on jQueryUI's droppable demo by switching to the demo iframe and dragging an element onto a drop target.

Starting URL: https://jqueryui.com/droppable/

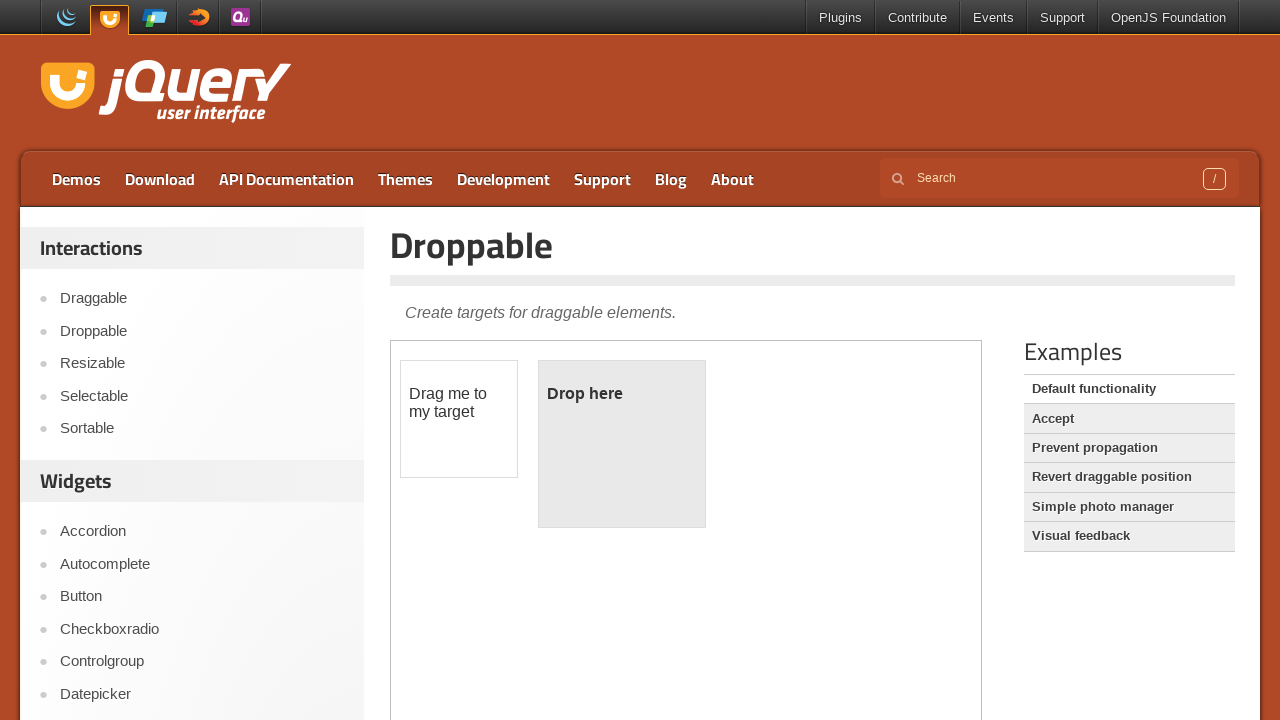

Located demo iframe
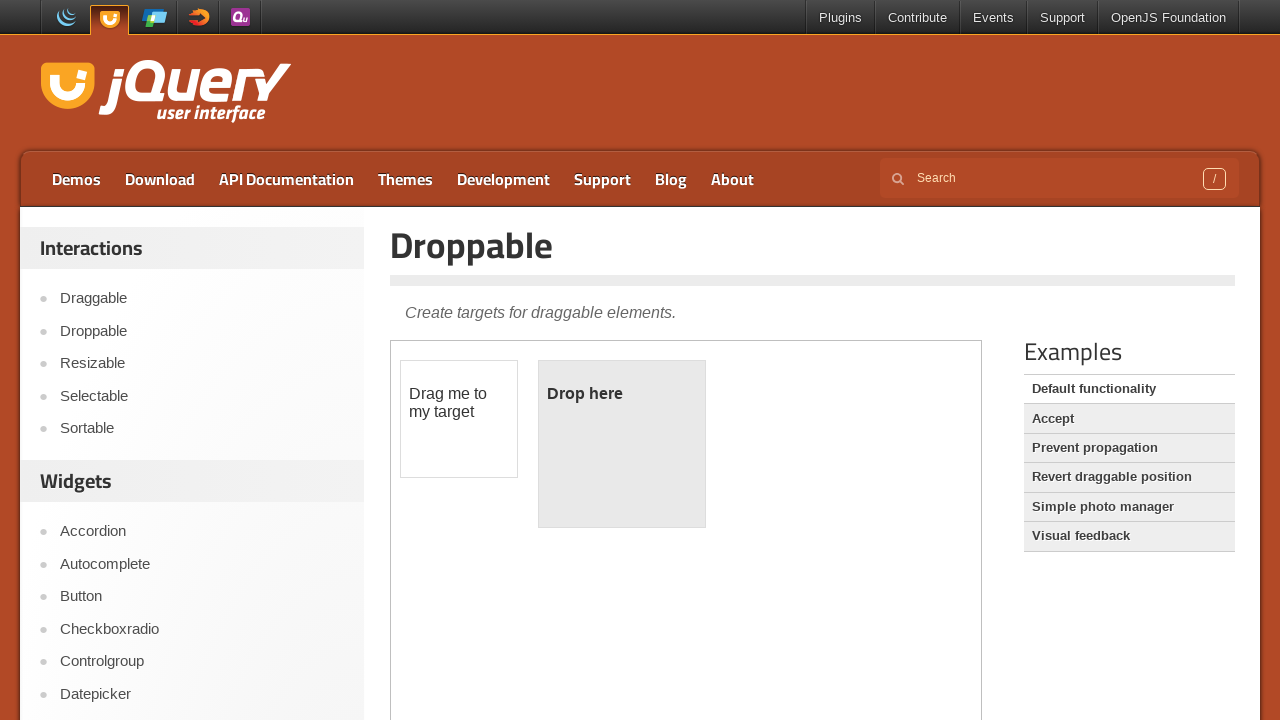

Located draggable element within iframe
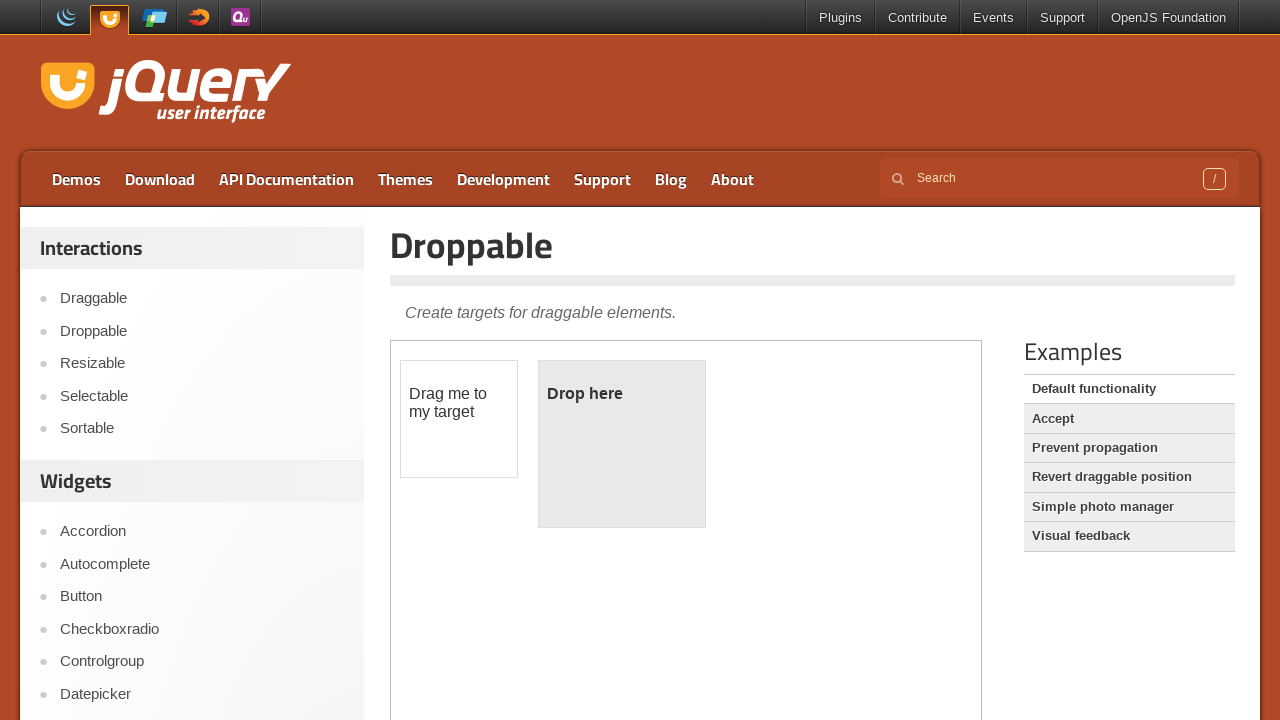

Located droppable target element within iframe
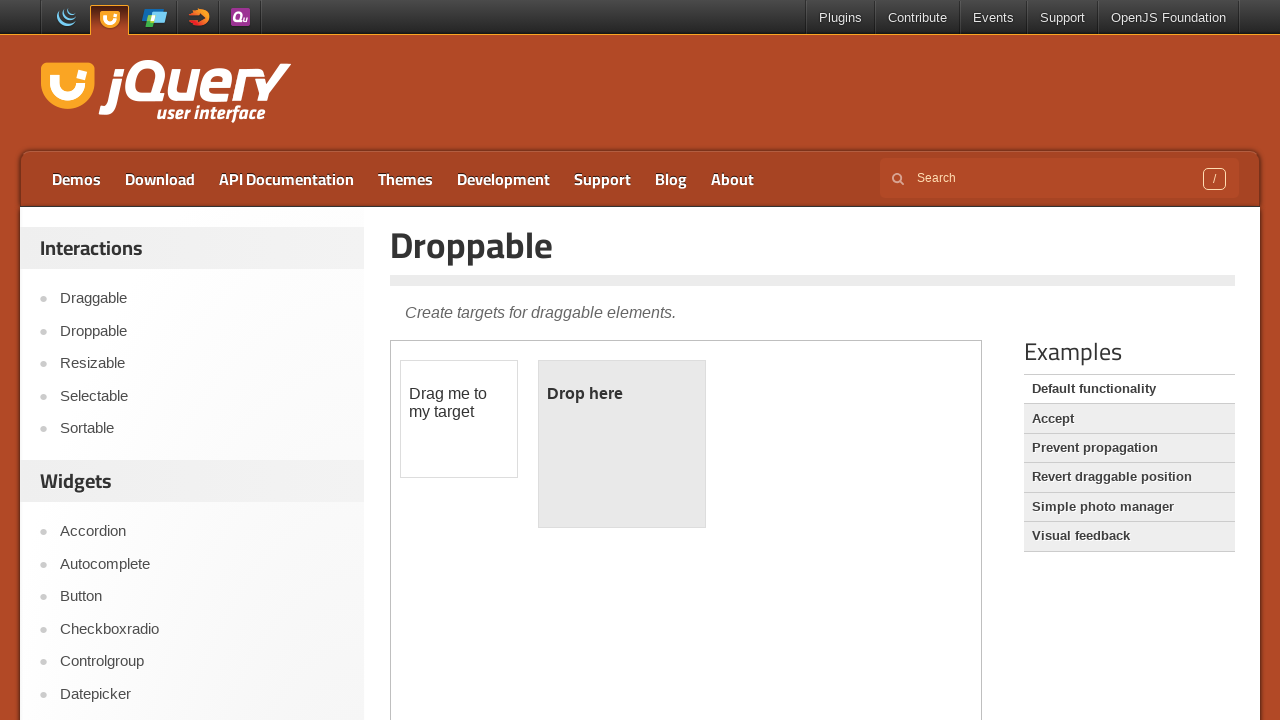

Dragged element onto drop target at (622, 444)
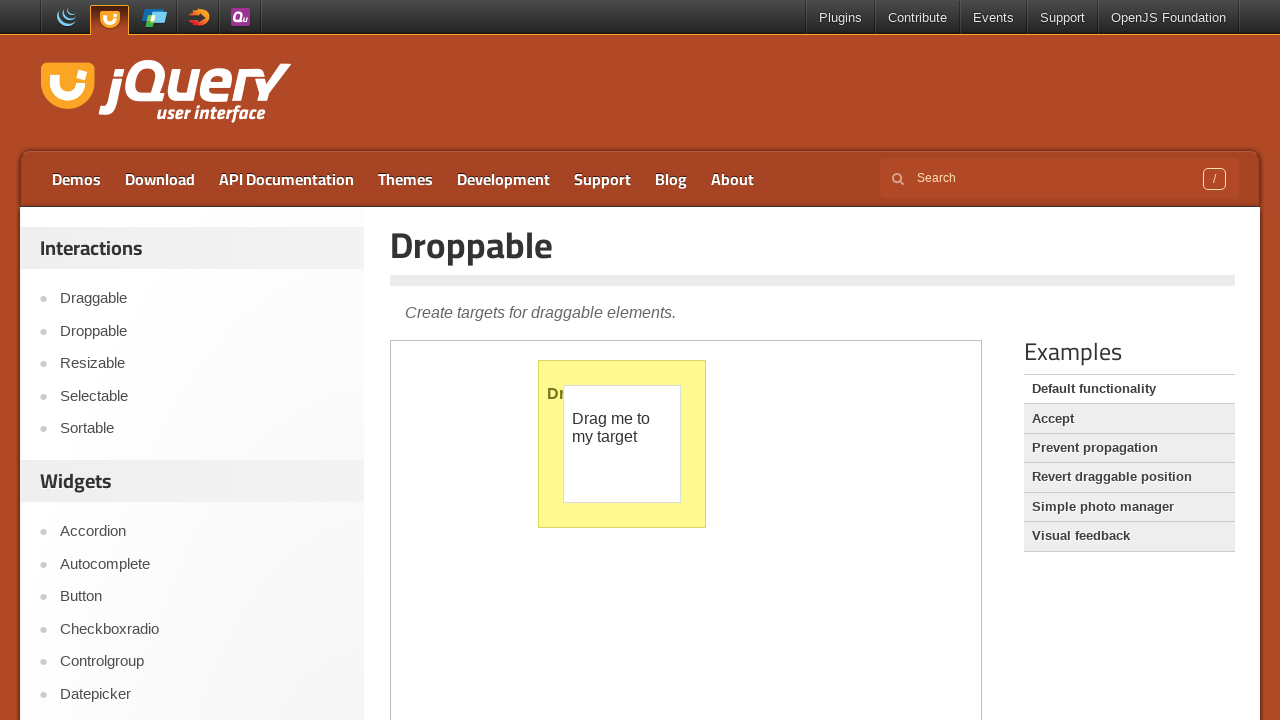

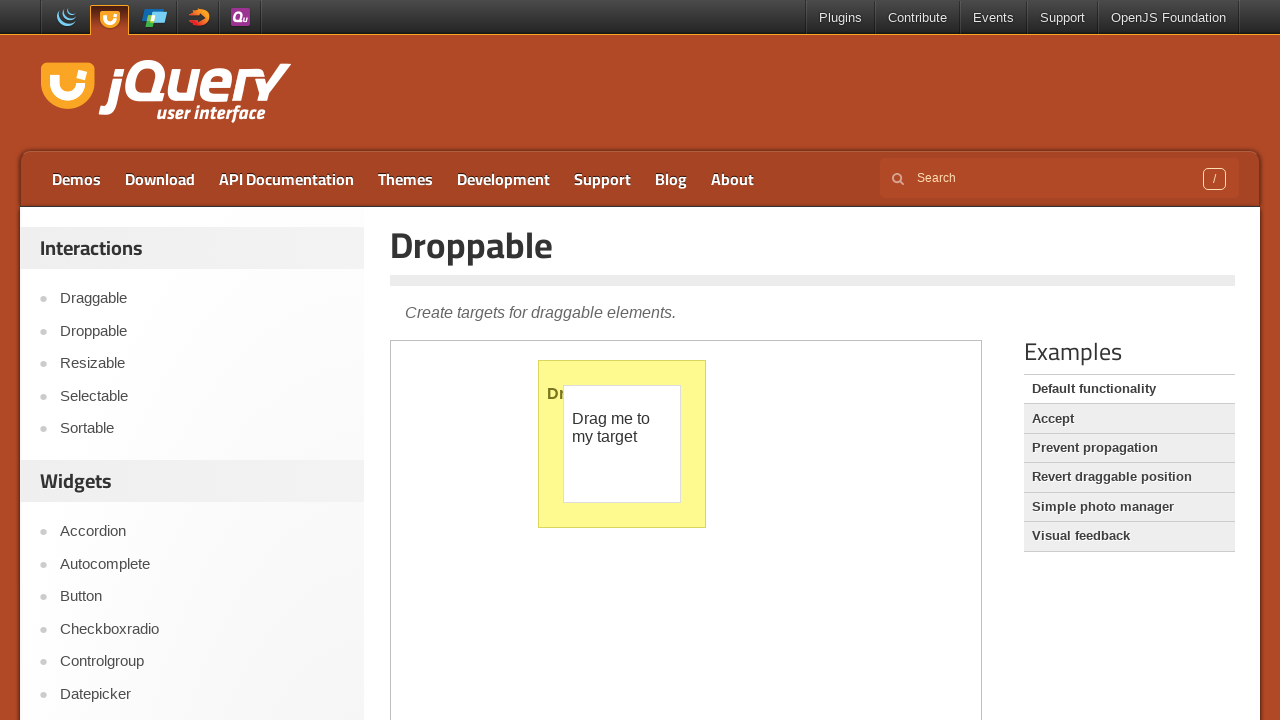